Tests that edits are saved when the input field loses focus (blur)

Starting URL: https://demo.playwright.dev/todomvc

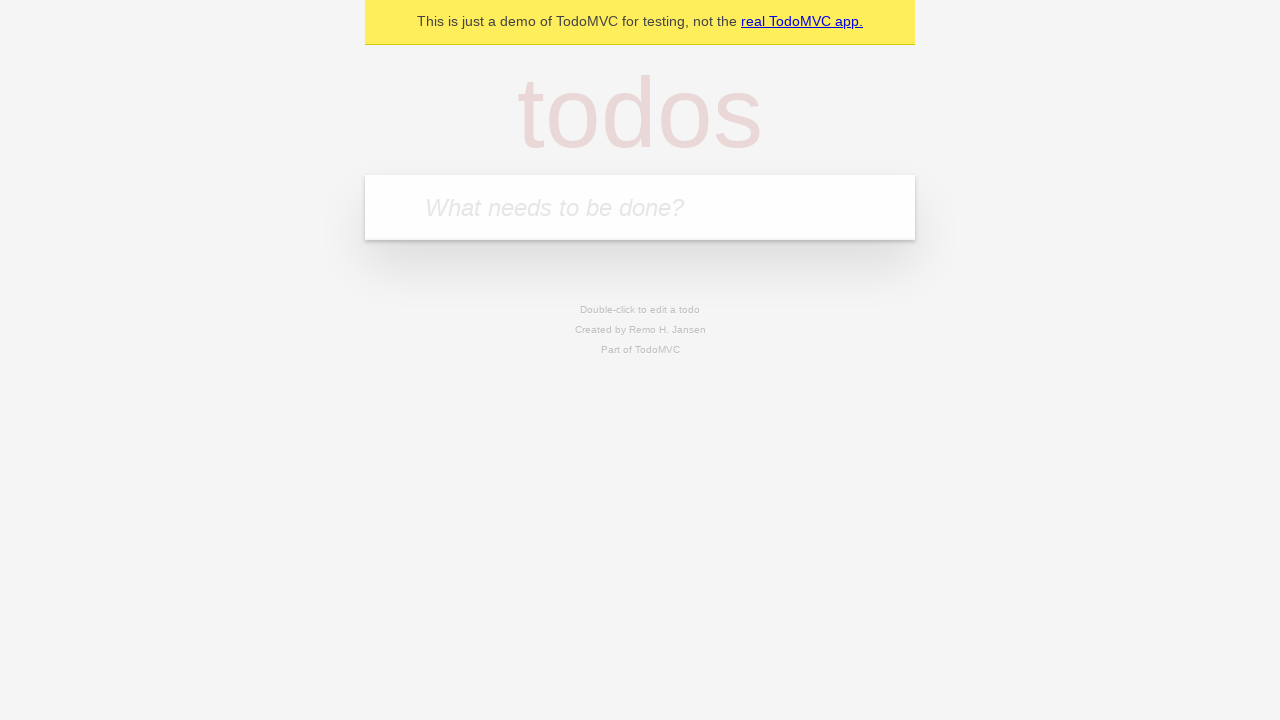

Filled first todo input with 'buy some cheese' on internal:attr=[placeholder="What needs to be done?"i]
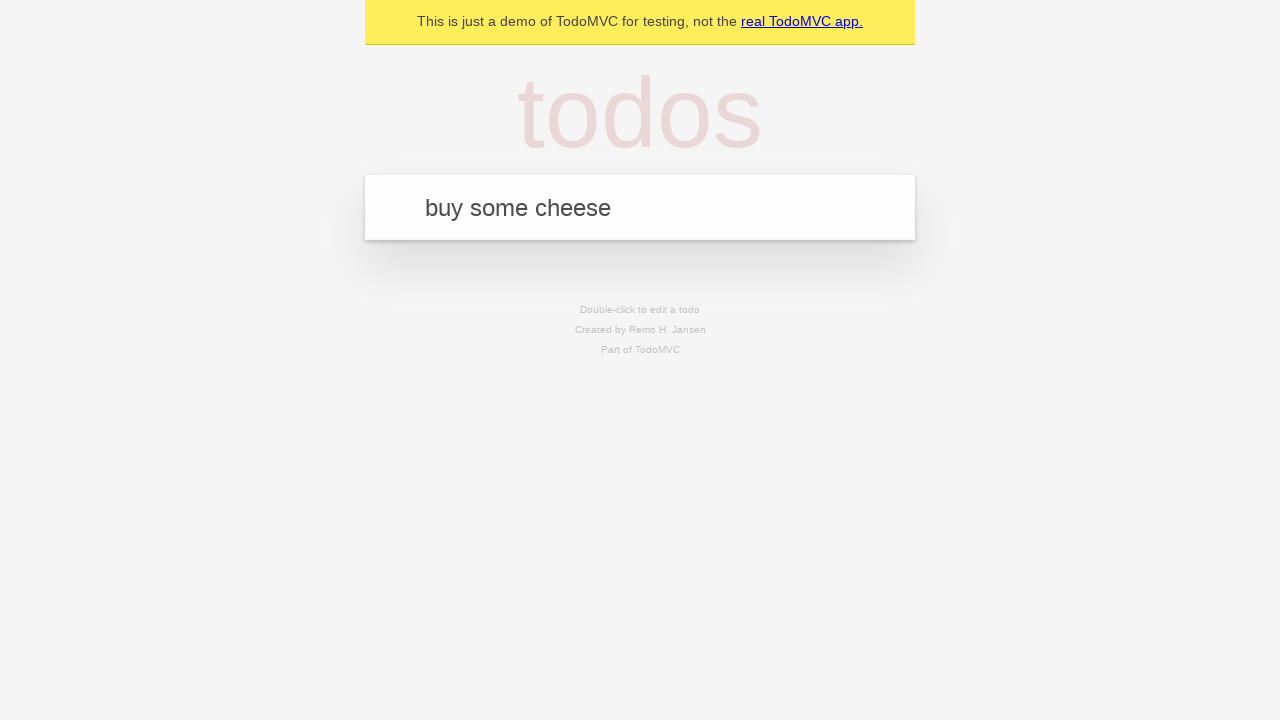

Pressed Enter to create first todo on internal:attr=[placeholder="What needs to be done?"i]
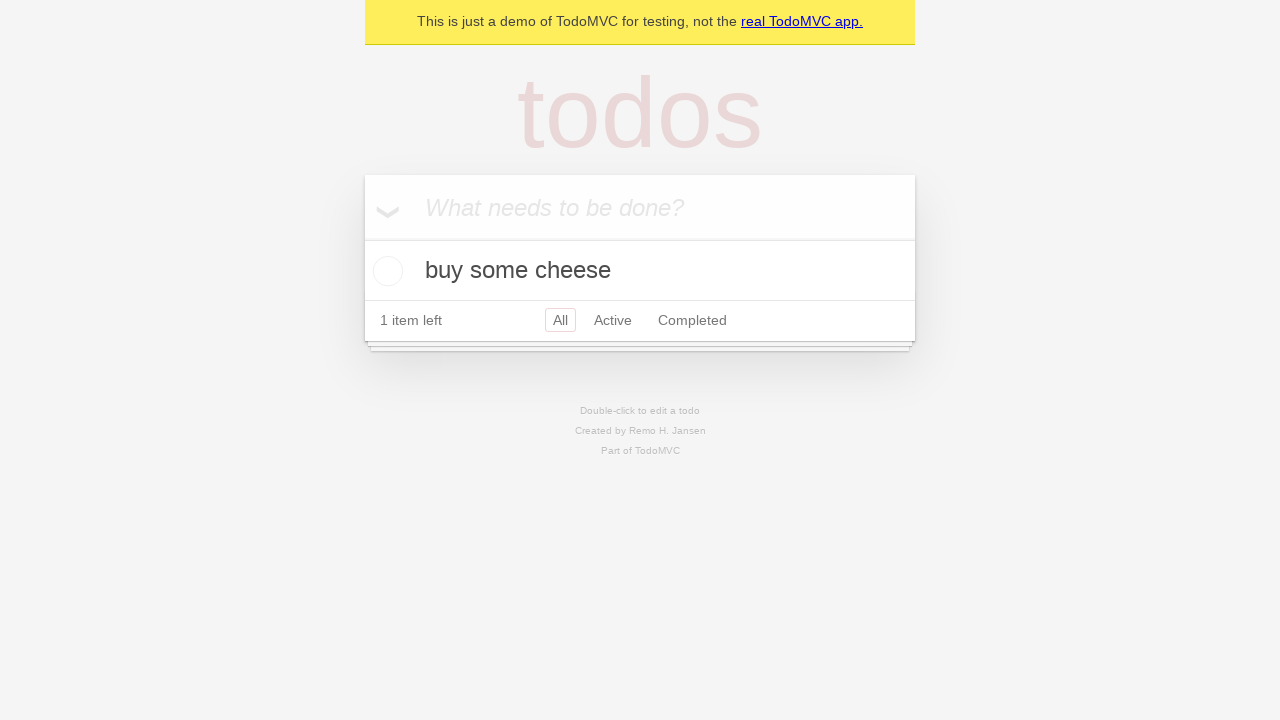

Filled second todo input with 'feed the cat' on internal:attr=[placeholder="What needs to be done?"i]
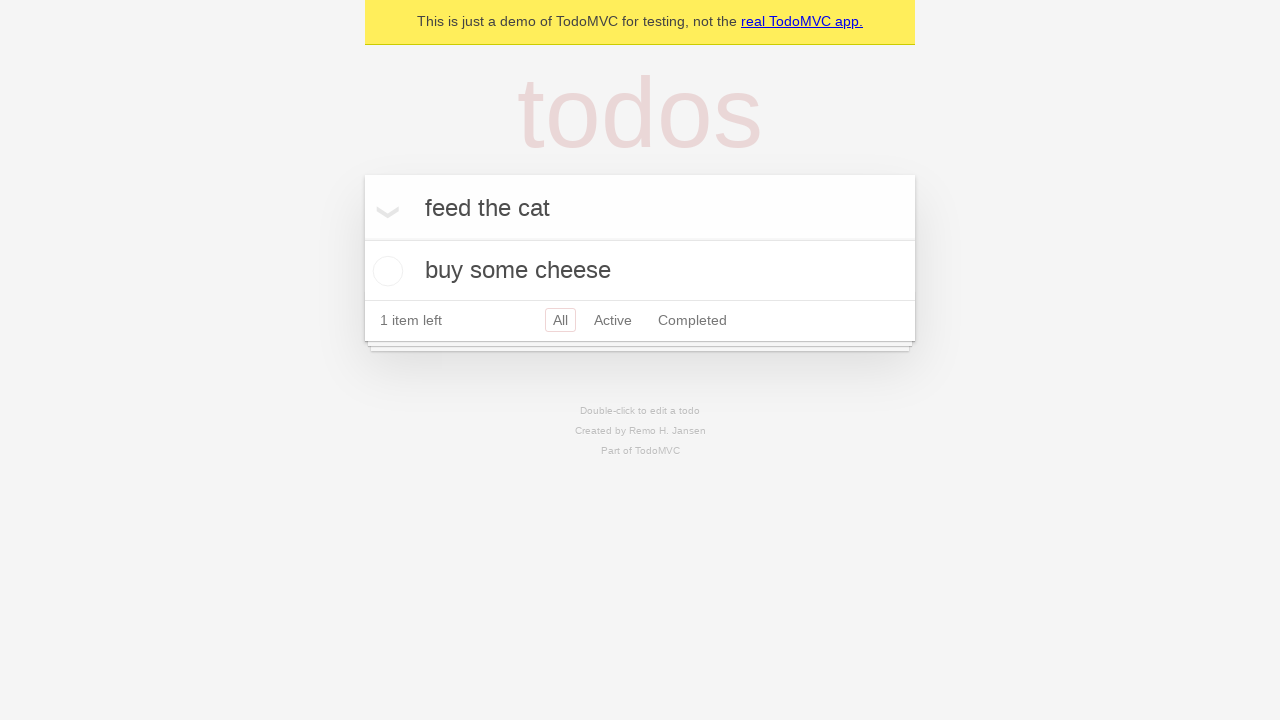

Pressed Enter to create second todo on internal:attr=[placeholder="What needs to be done?"i]
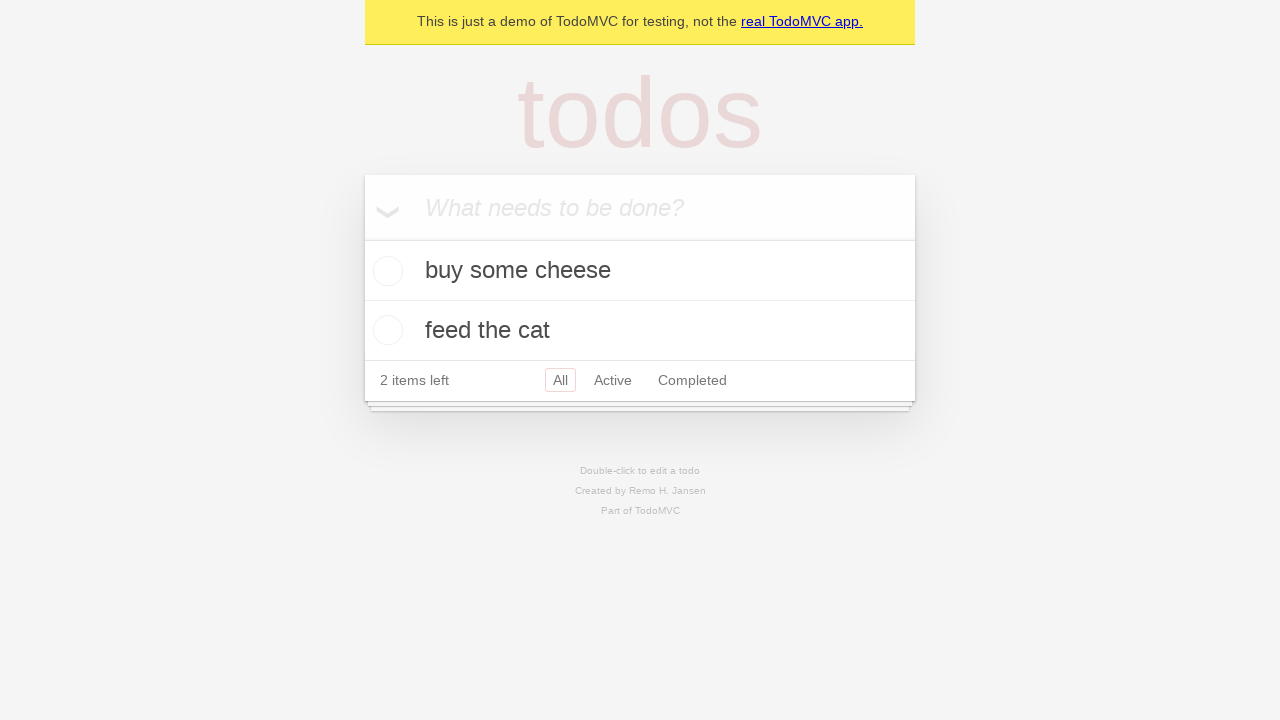

Filled third todo input with 'book a doctors appointment' on internal:attr=[placeholder="What needs to be done?"i]
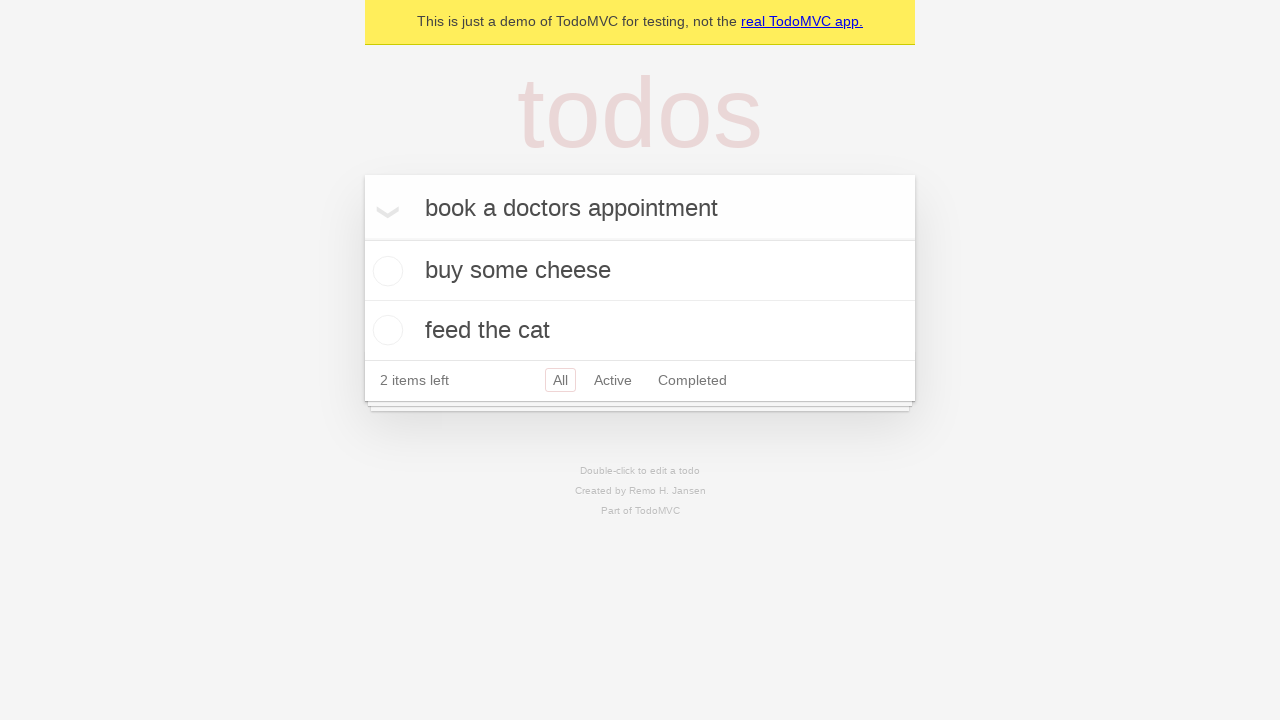

Pressed Enter to create third todo on internal:attr=[placeholder="What needs to be done?"i]
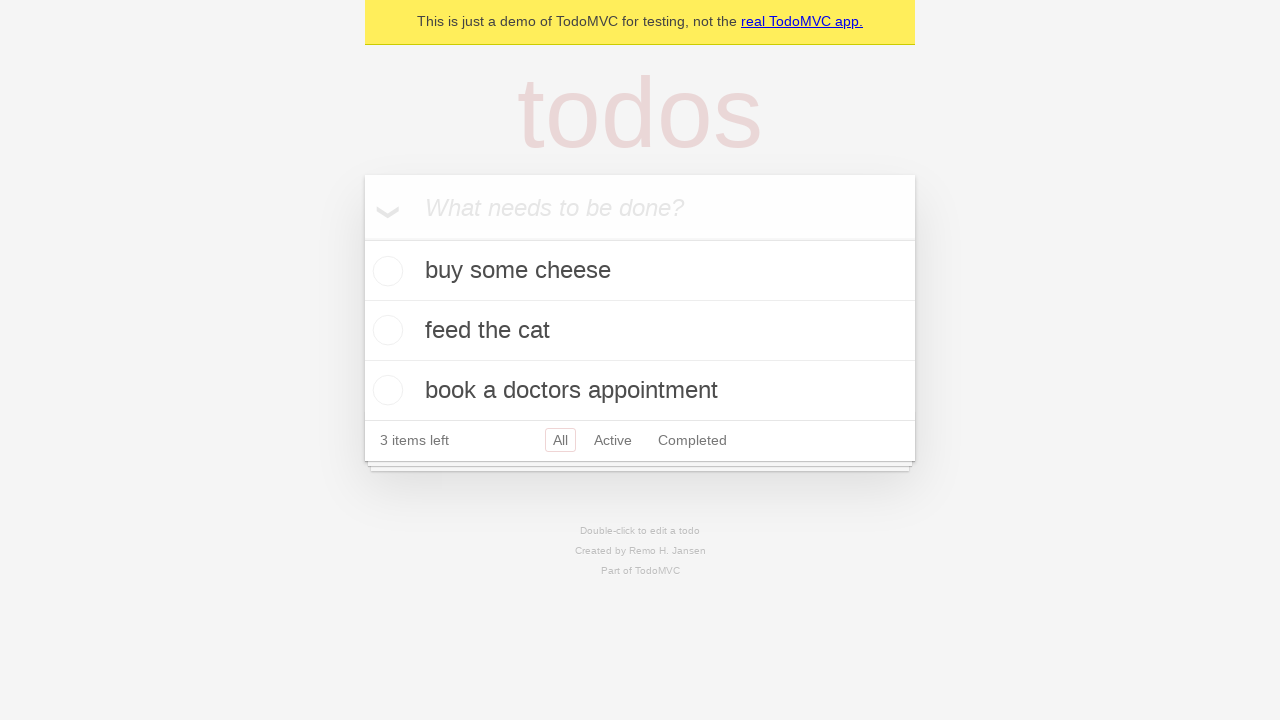

Double-clicked second todo to enter edit mode at (640, 331) on internal:testid=[data-testid="todo-item"s] >> nth=1
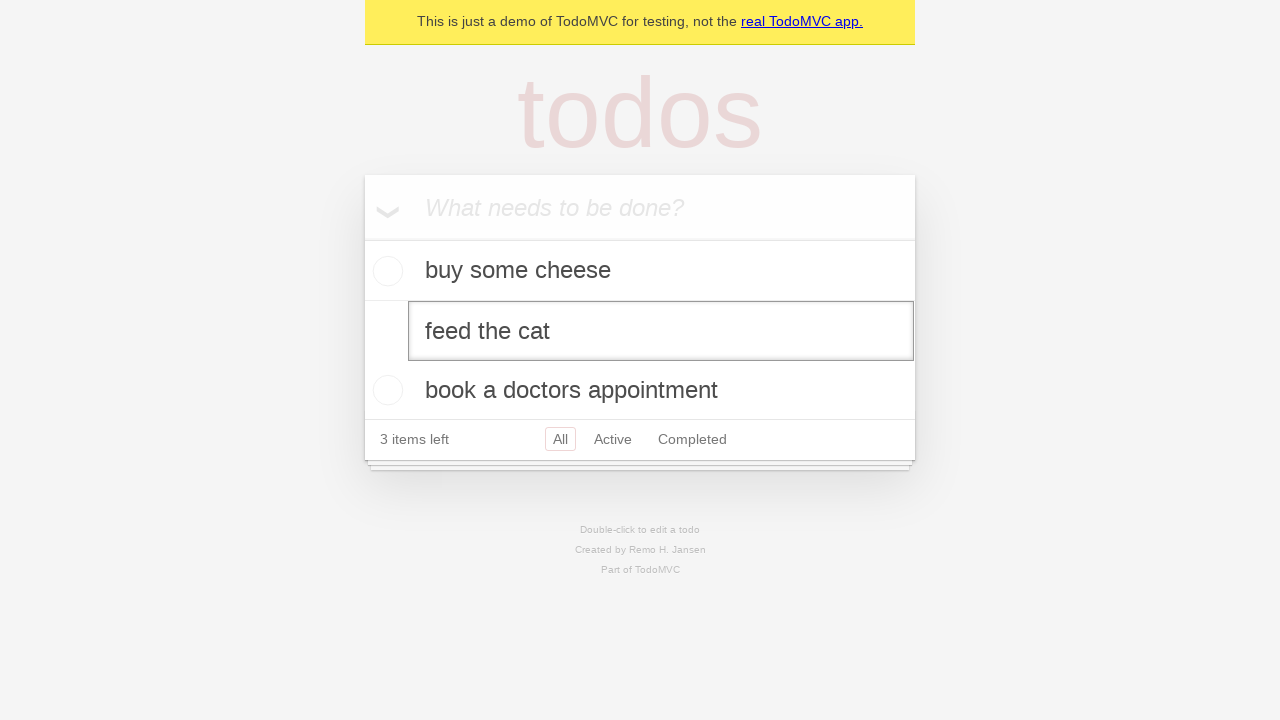

Filled edit textbox with 'buy some sausages' on internal:testid=[data-testid="todo-item"s] >> nth=1 >> internal:role=textbox[nam
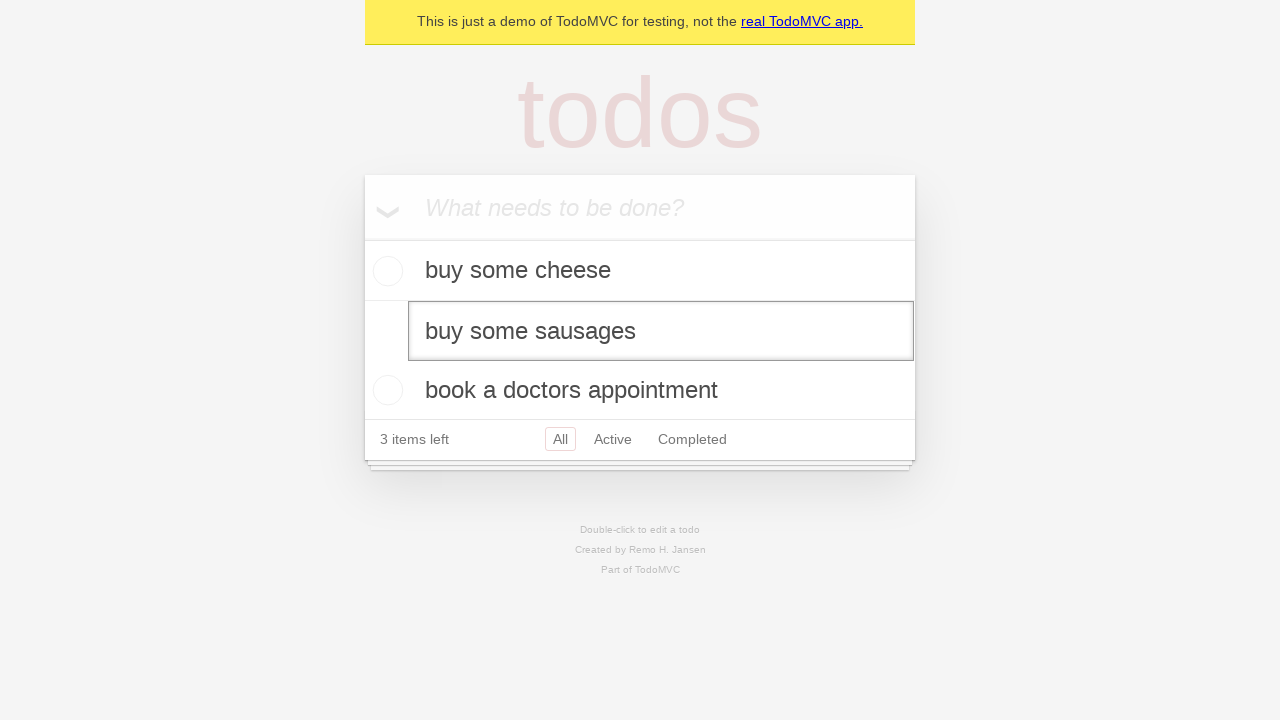

Dispatched blur event to save edits on the second todo
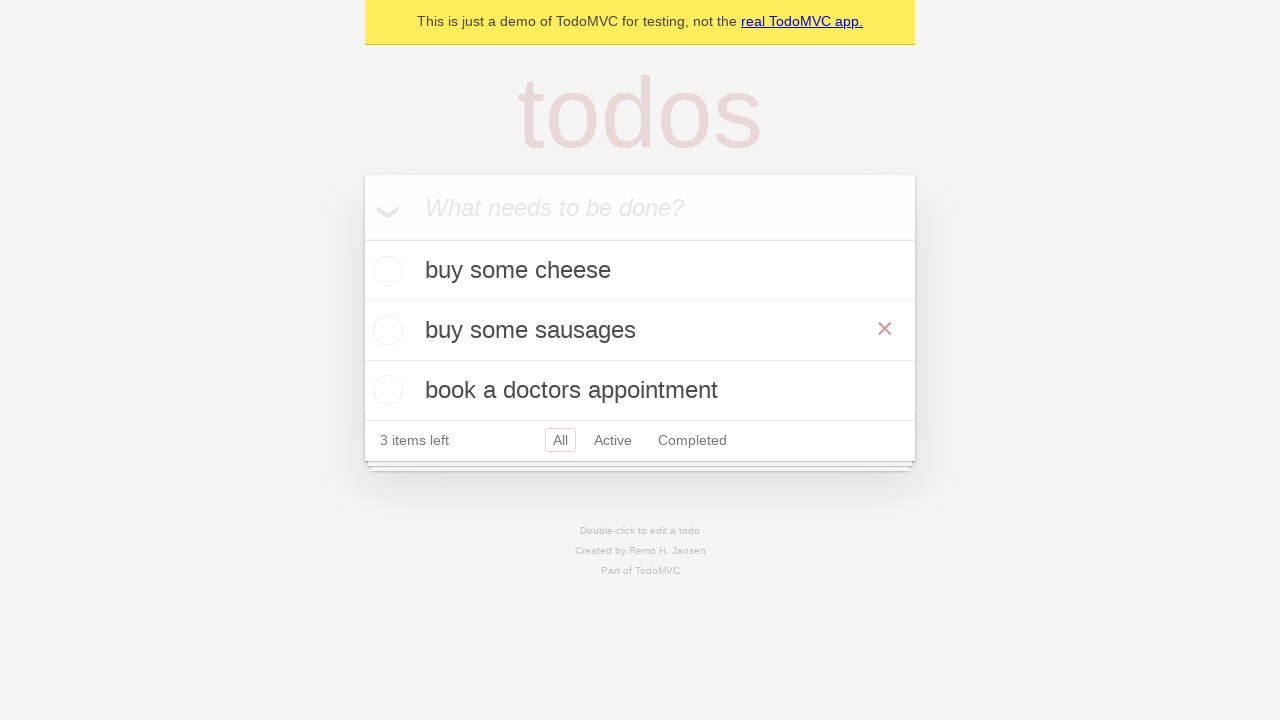

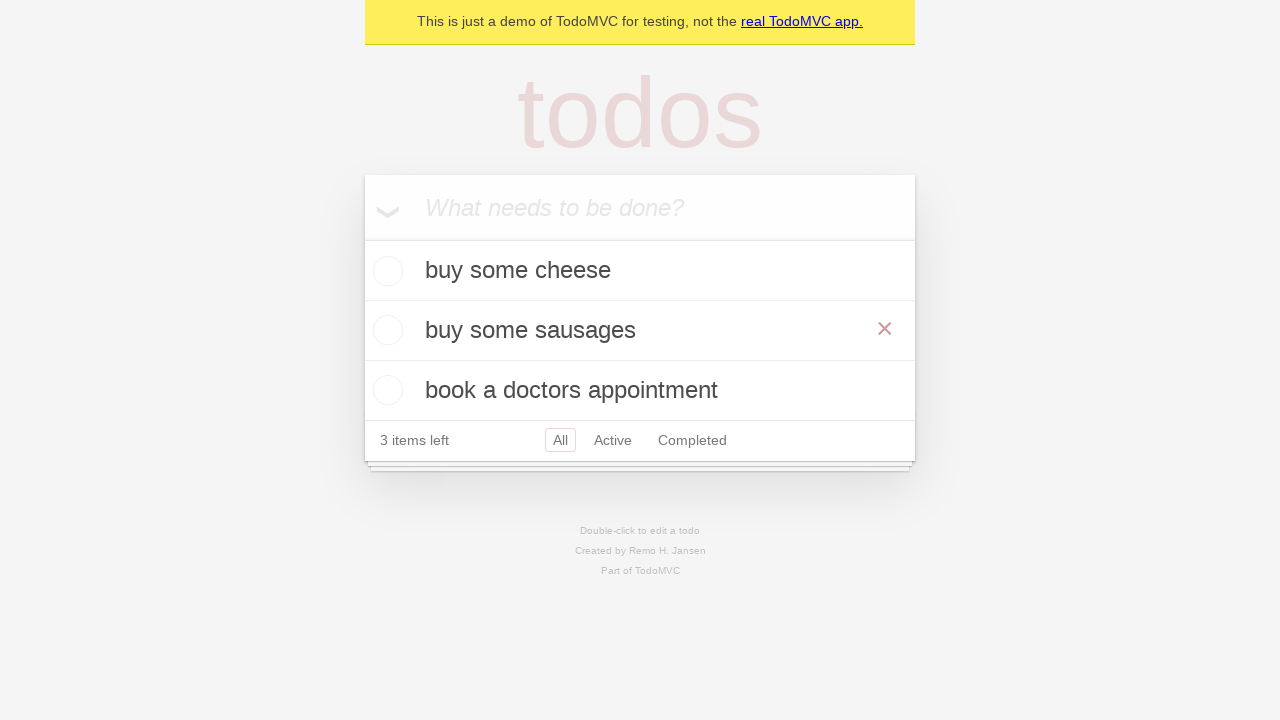